Tests security headers by checking the HTTP response headers for common security headers like X-Frame-Options and Content-Security-Policy.

Starting URL: https://www.stellarspeak.online

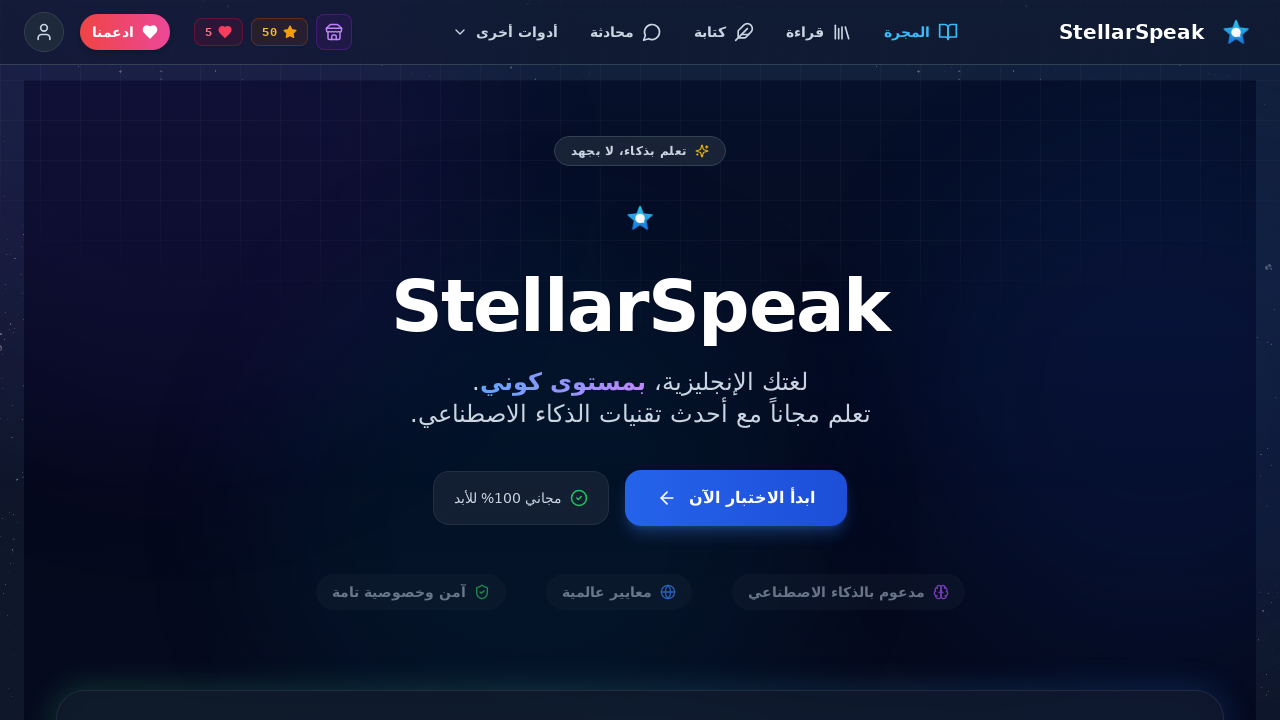

Reloaded page at https://www.stellarspeak.online to capture HTTP response headers
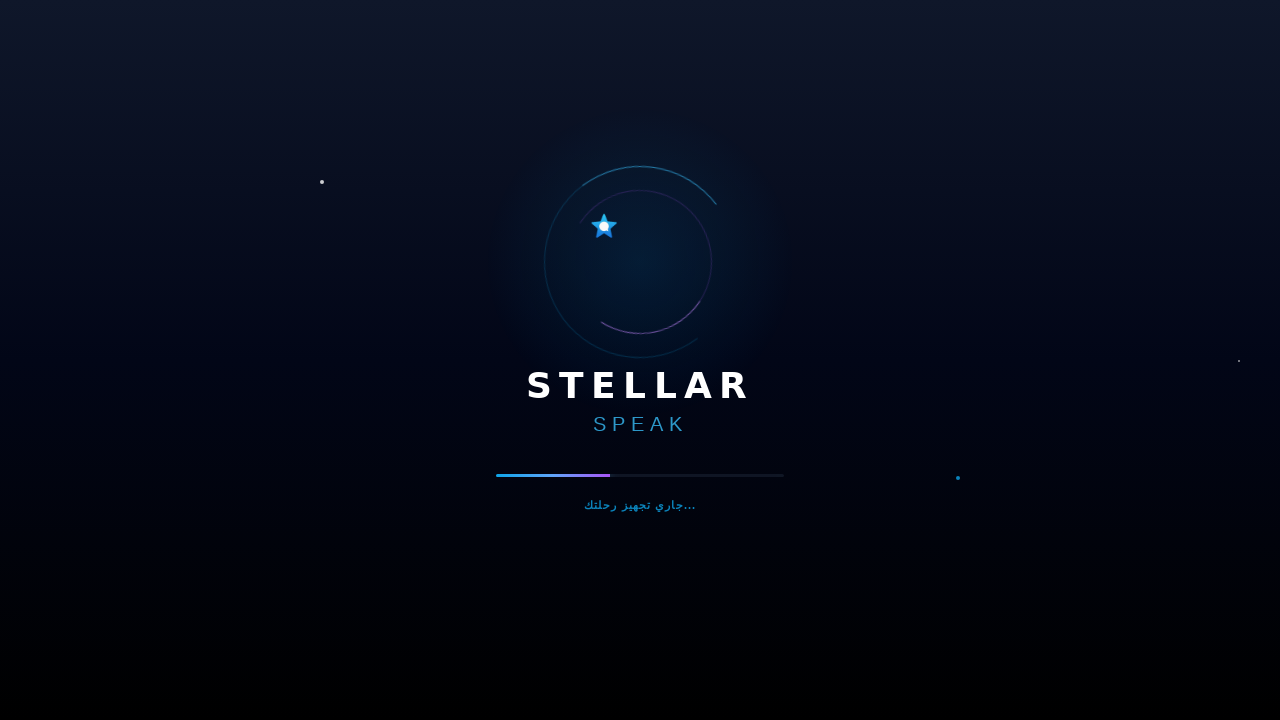

Retrieved HTTP response headers from page reload
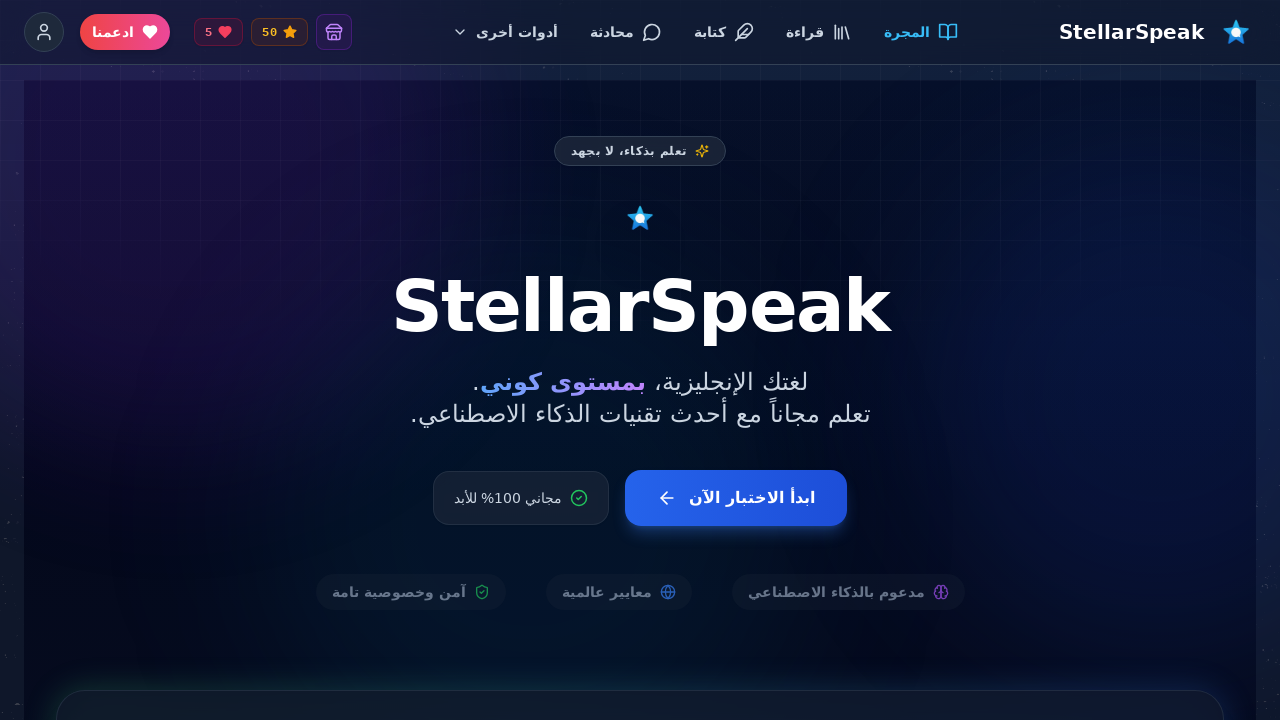

Defined list of security headers to check: X-Frame-Options, X-Content-Type-Options, X-XSS-Protection, Content-Security-Policy, Strict-Transport-Security
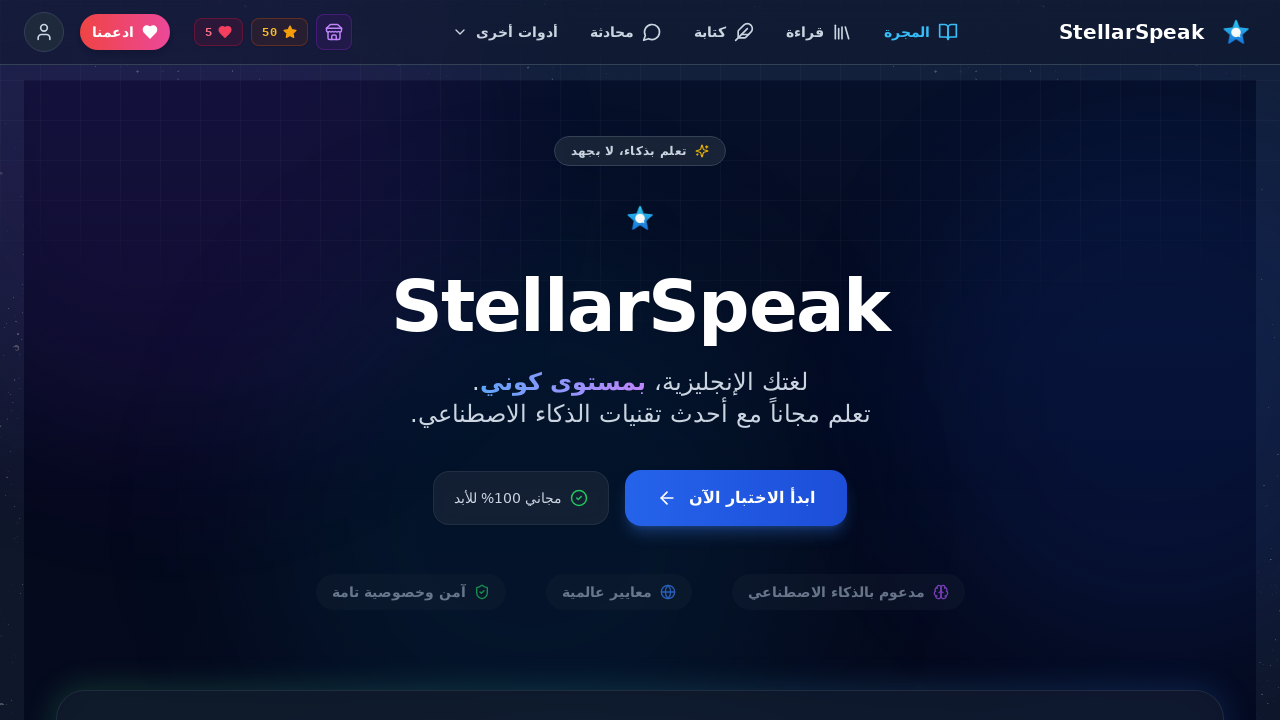

Checked all security headers and found 1 out of 5 security headers present
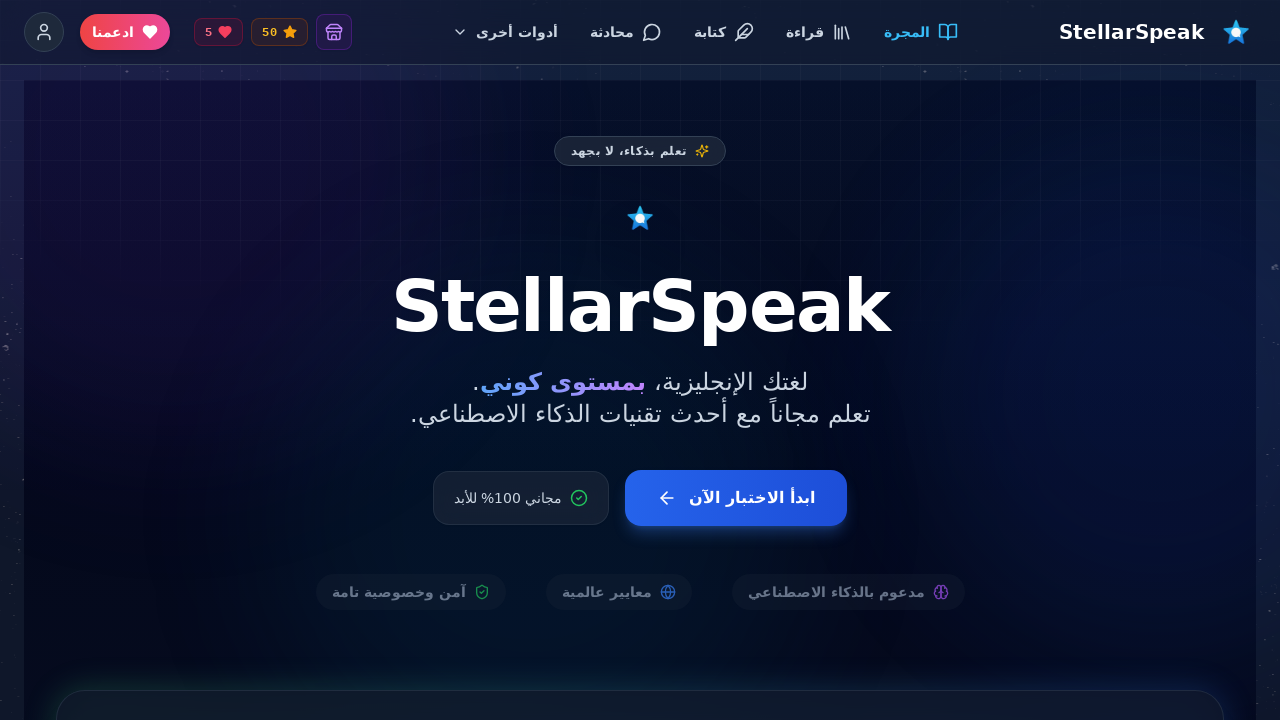

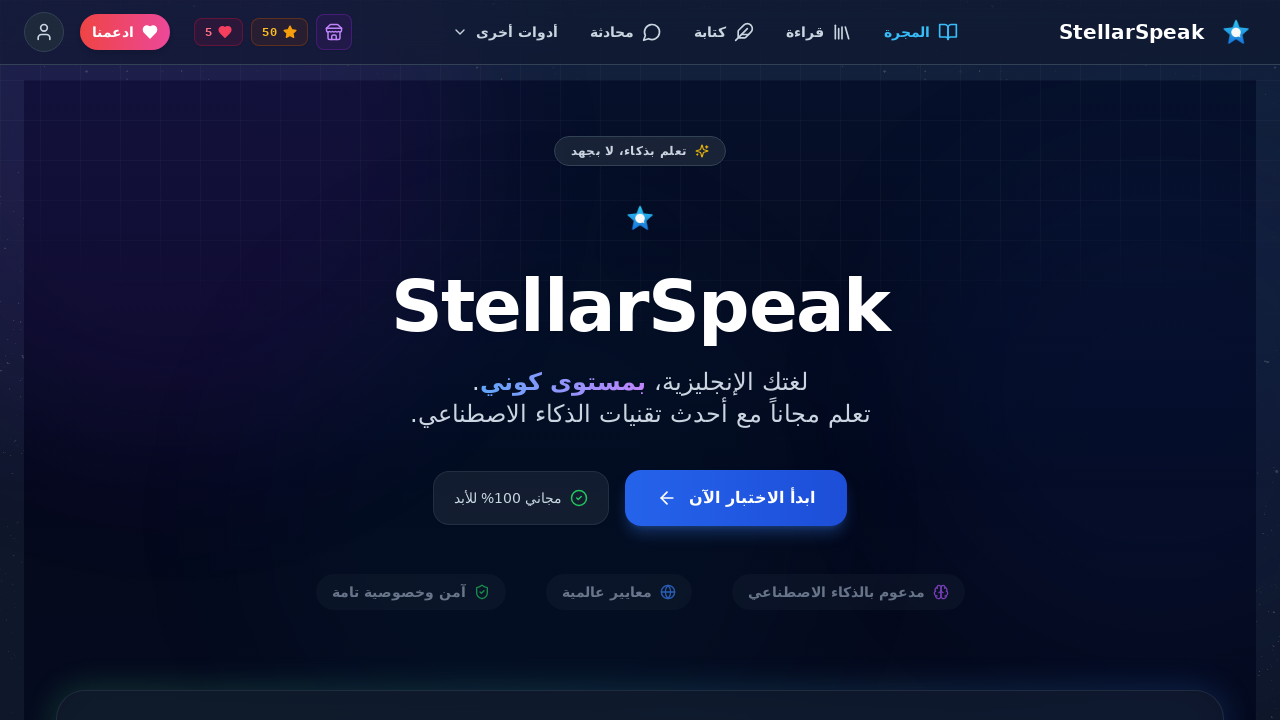